Tests the e-commerce flow on DemoBlaze by navigating to Laptops category, selecting a MacBook Air product, adding it to cart, and verifying the cart contains the correct product.

Starting URL: https://www.demoblaze.com/

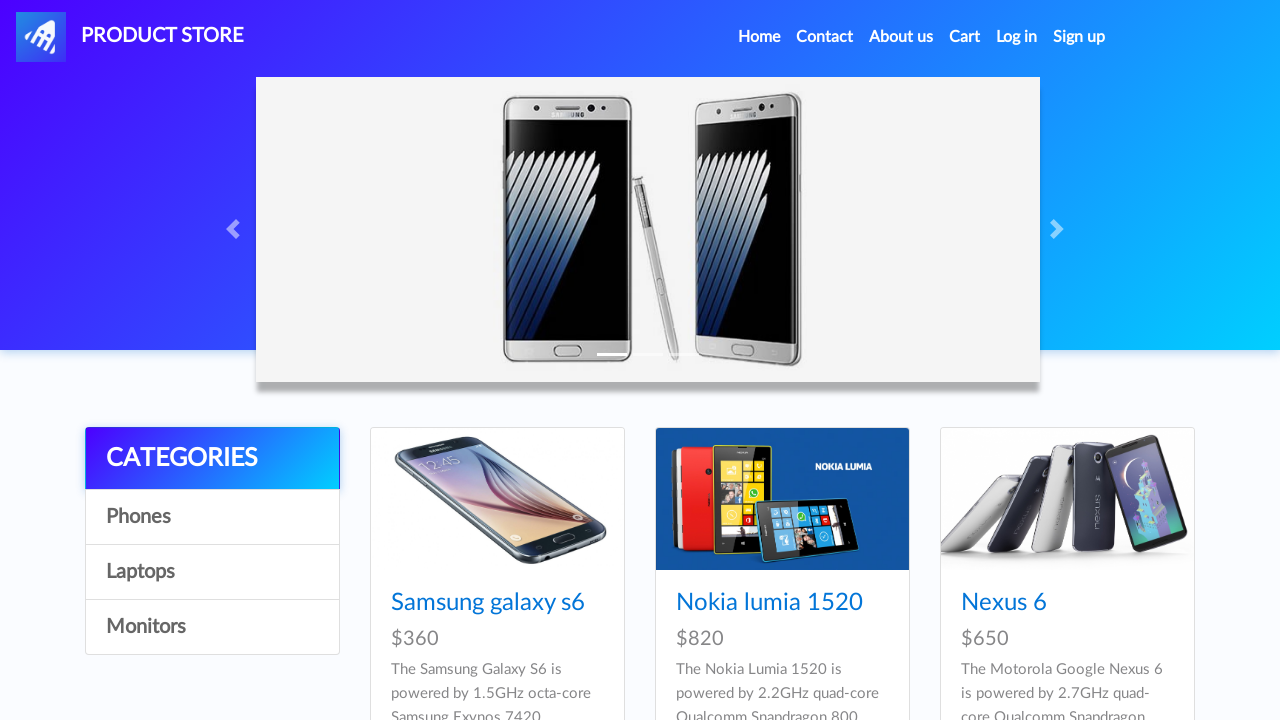

Clicked on Laptops category at (212, 572) on text=Laptops
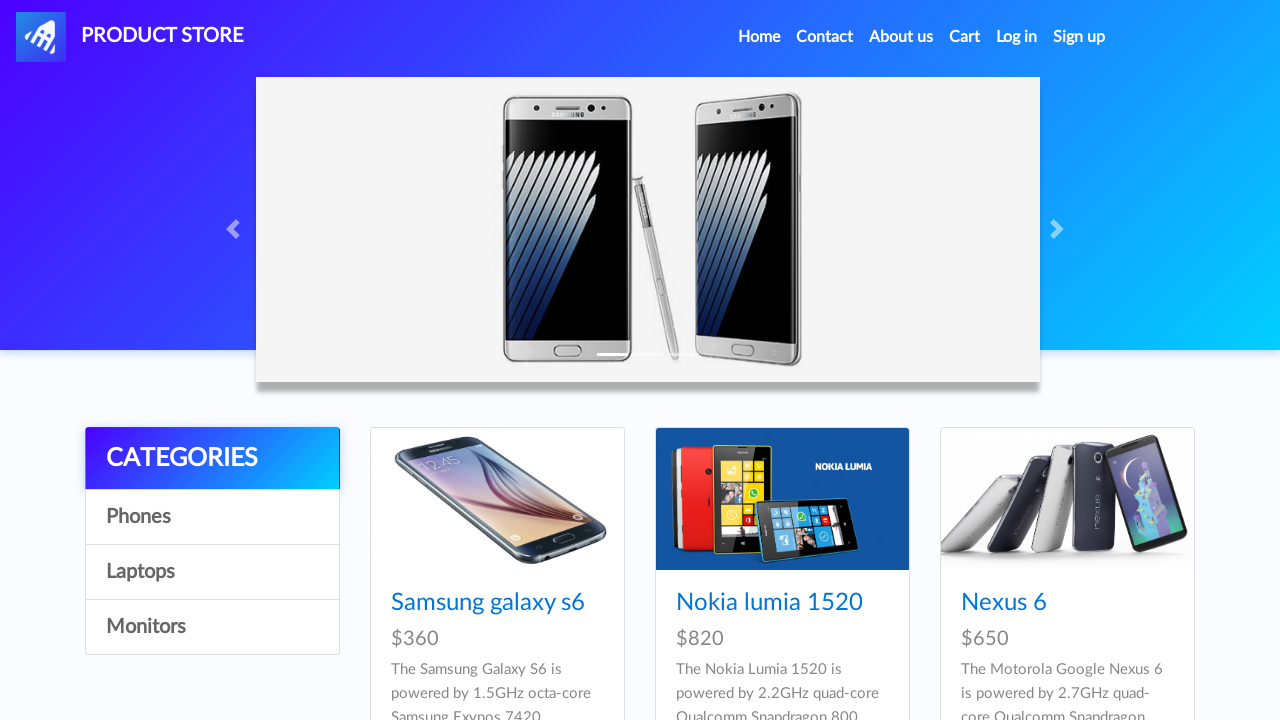

Waited for laptop products to load
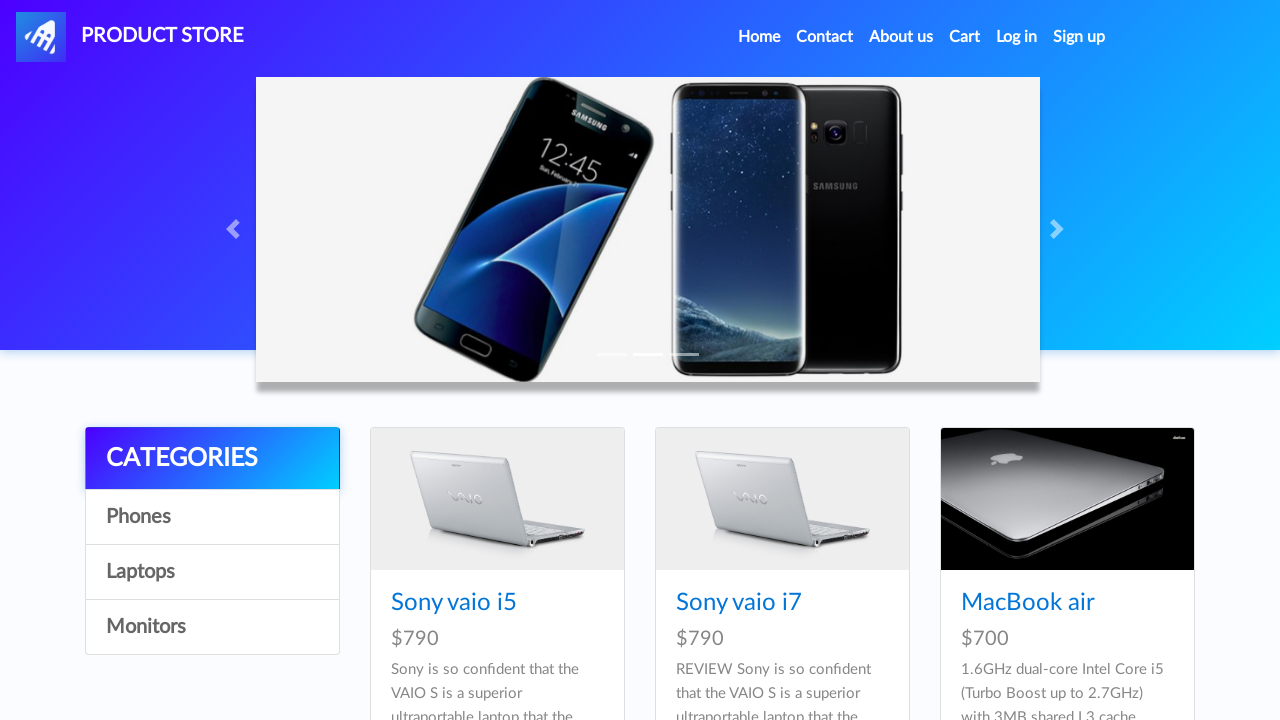

Clicked on MacBook Air product at (1028, 603) on xpath=//*[@id='tbodyid']/div[3]/div/div/h4/a
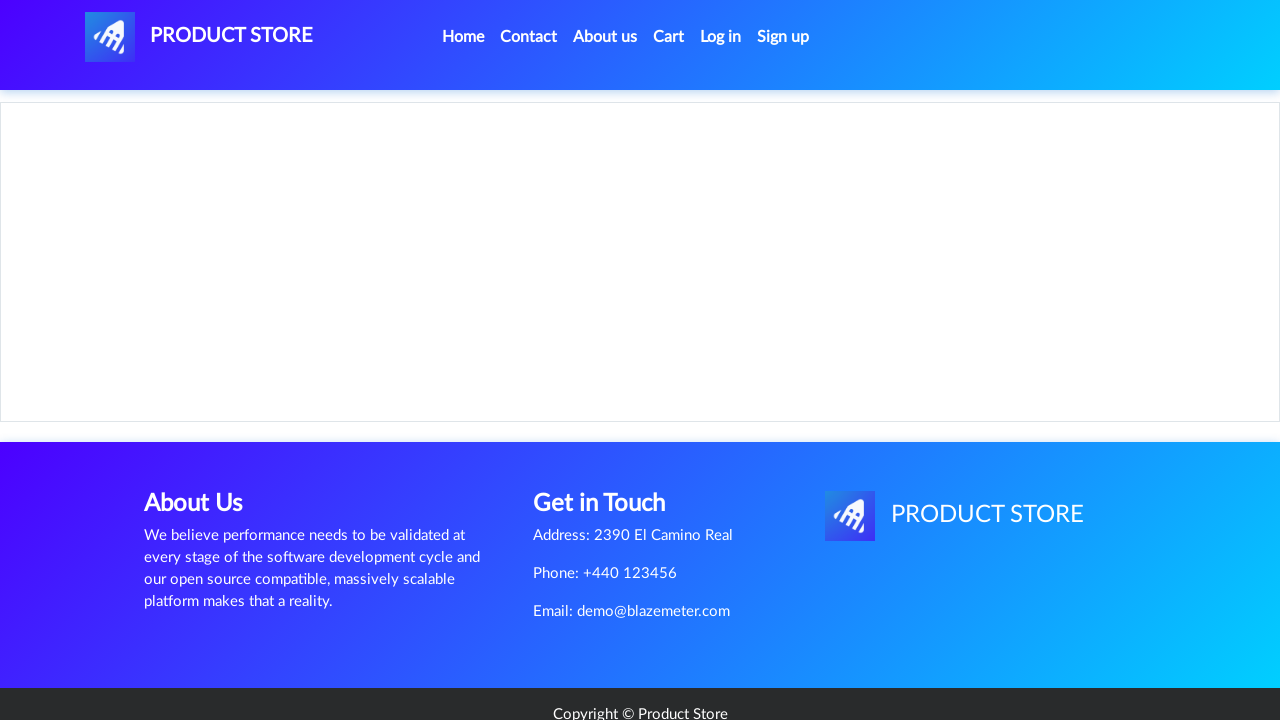

Waited for product details page to load
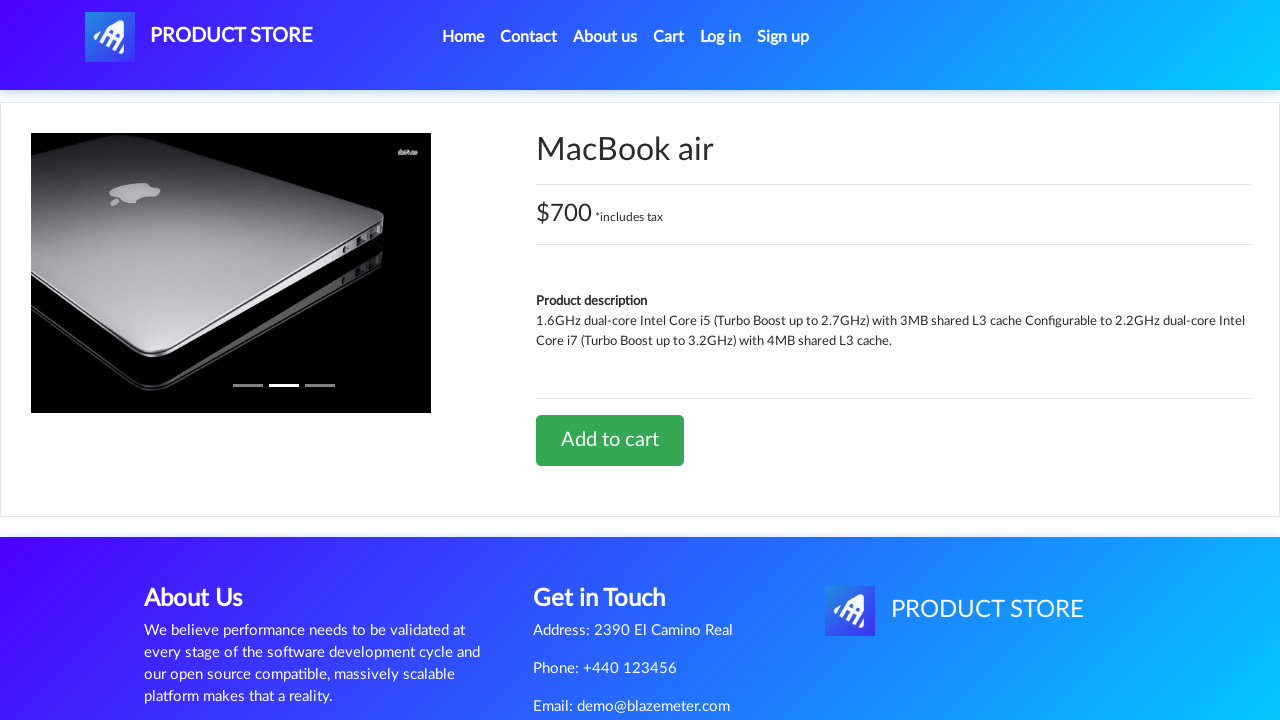

Clicked 'Add to cart' button at (610, 440) on xpath=//*[@id='tbodyid']/div[2]/div/a
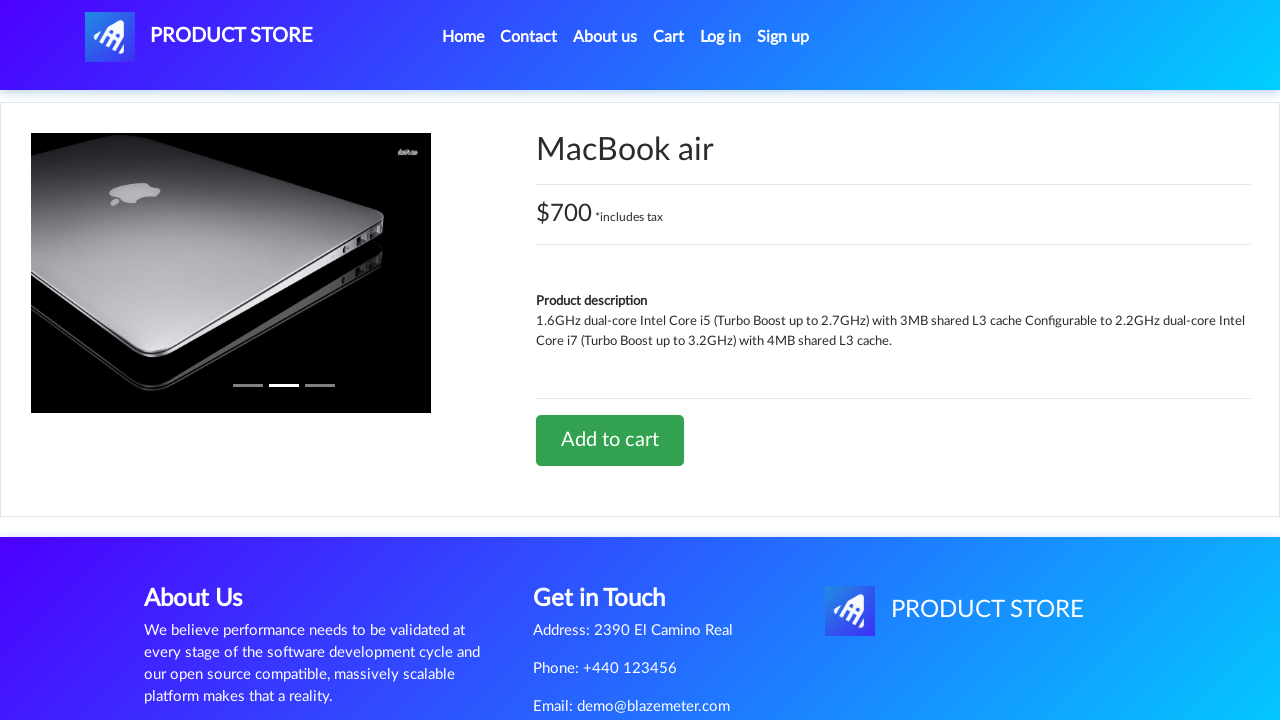

Accepted alert dialog confirming product was added to cart
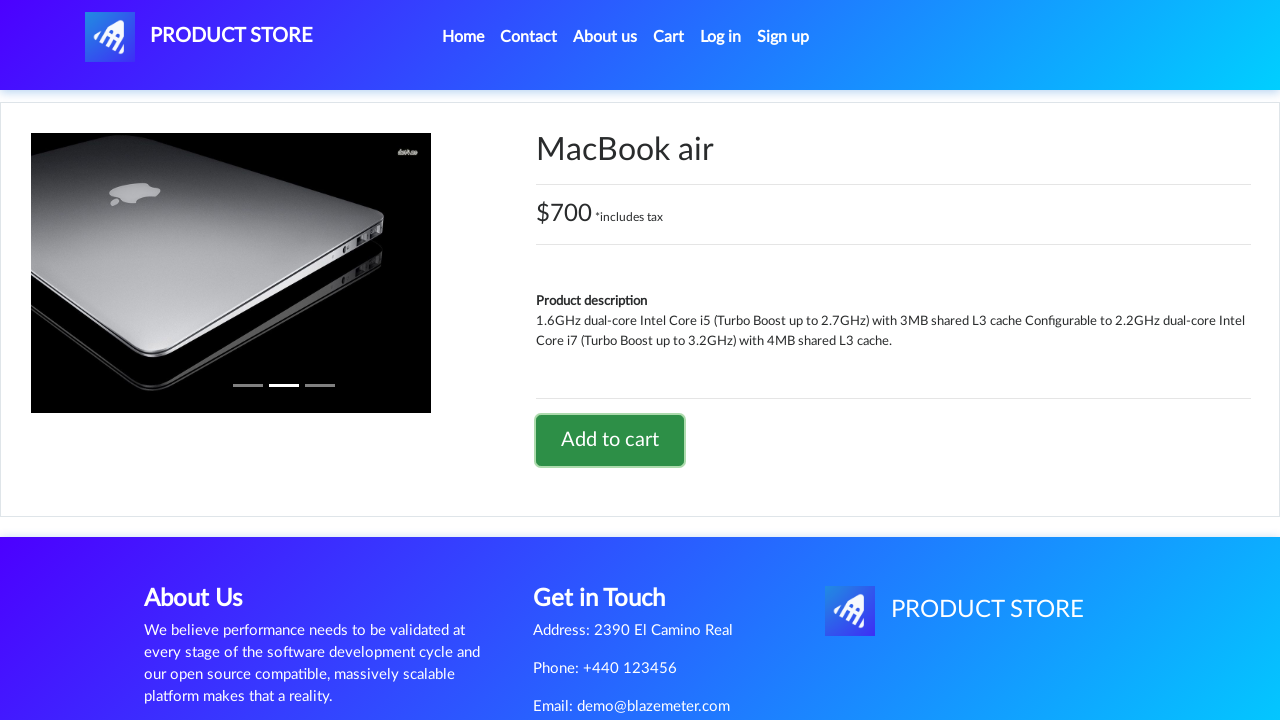

Waited after alert dialog acceptance
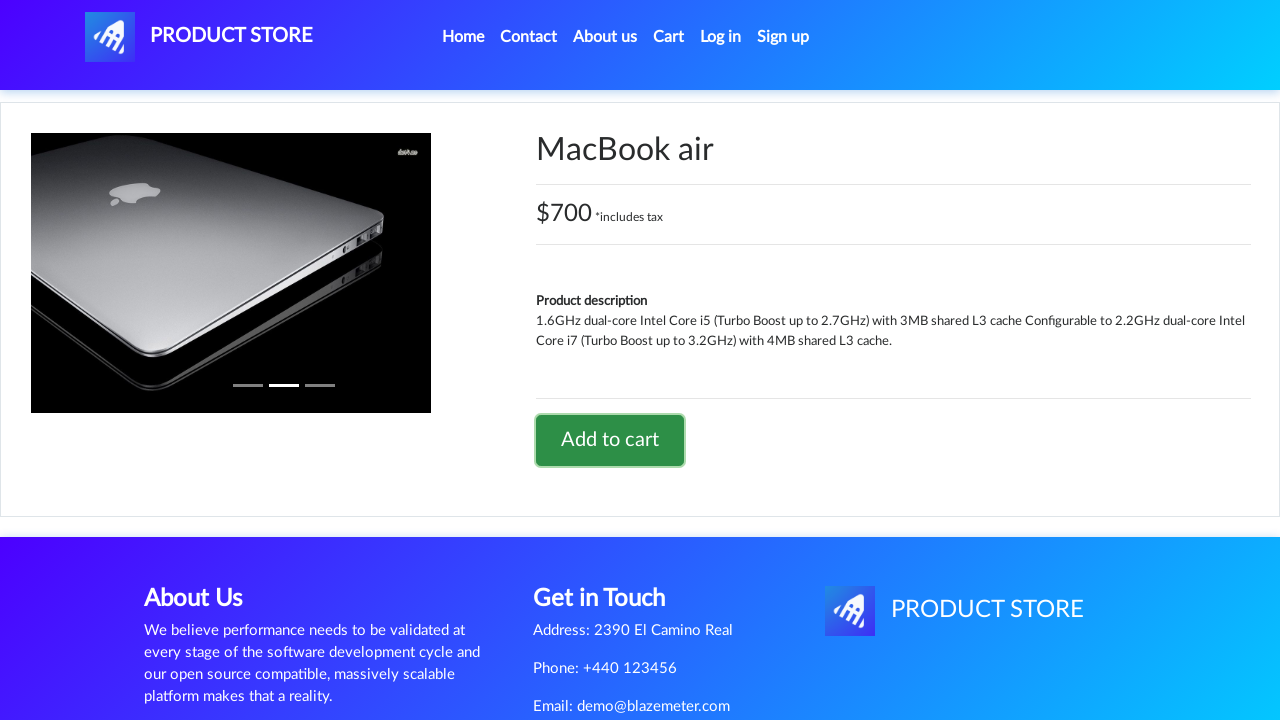

Clicked on Cart link at (669, 37) on #cartur
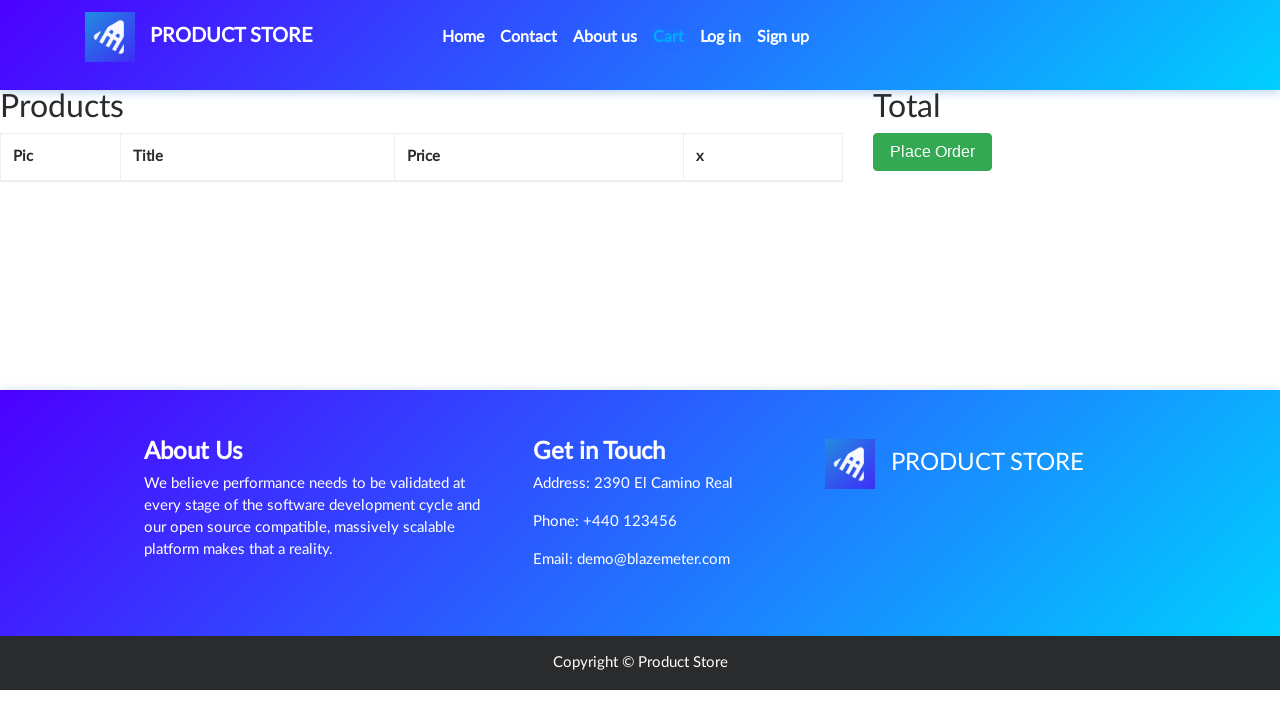

Waited for cart page to load
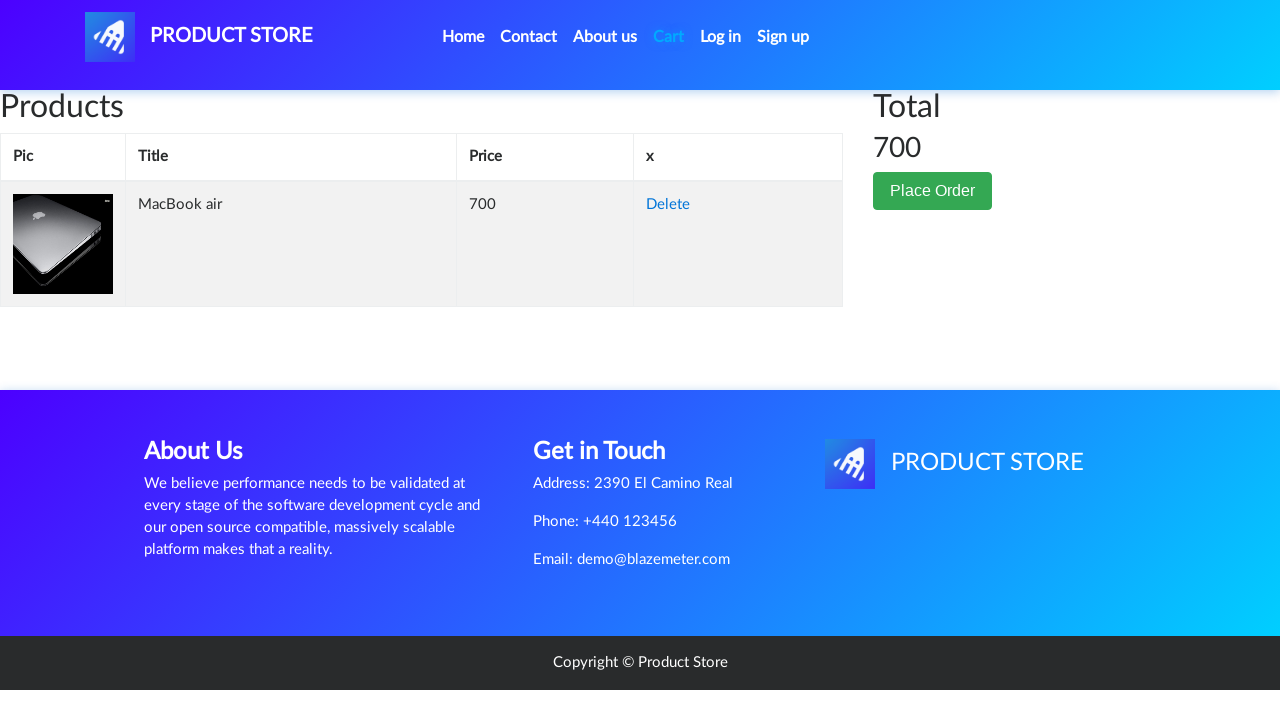

Retrieved product name from cart: 'MacBook air'
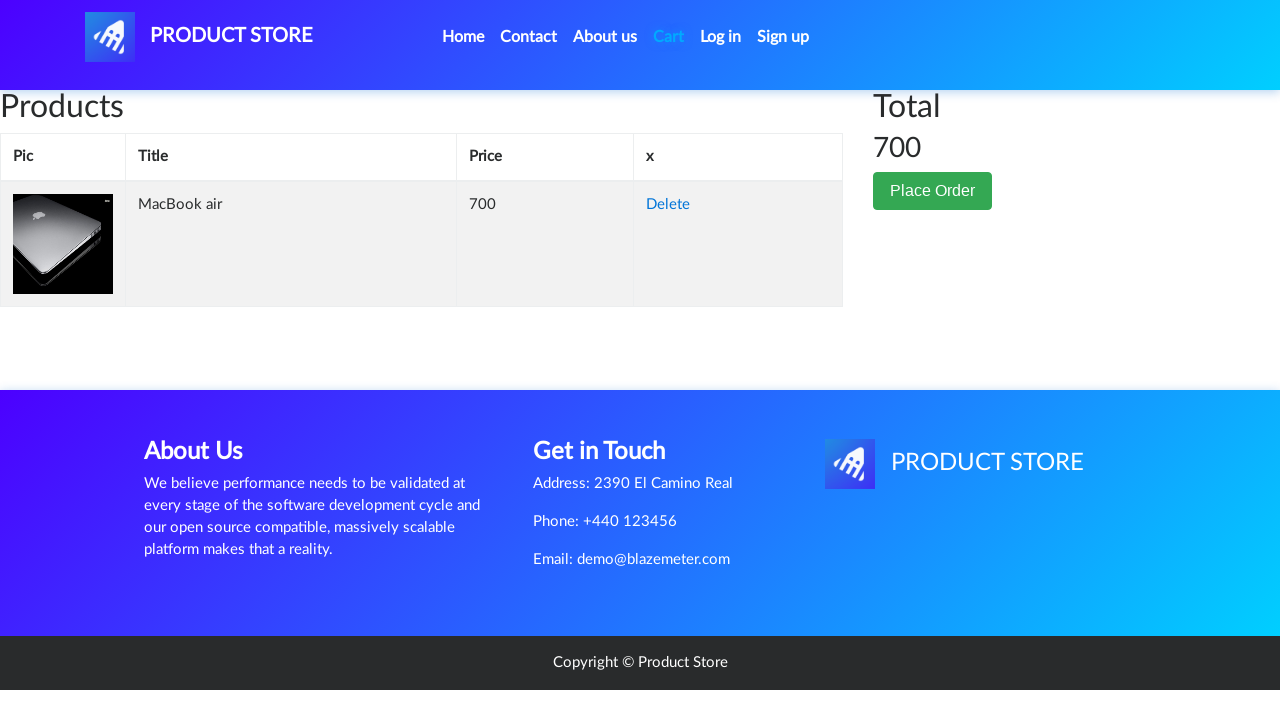

Verified that cart contains MacBook air product
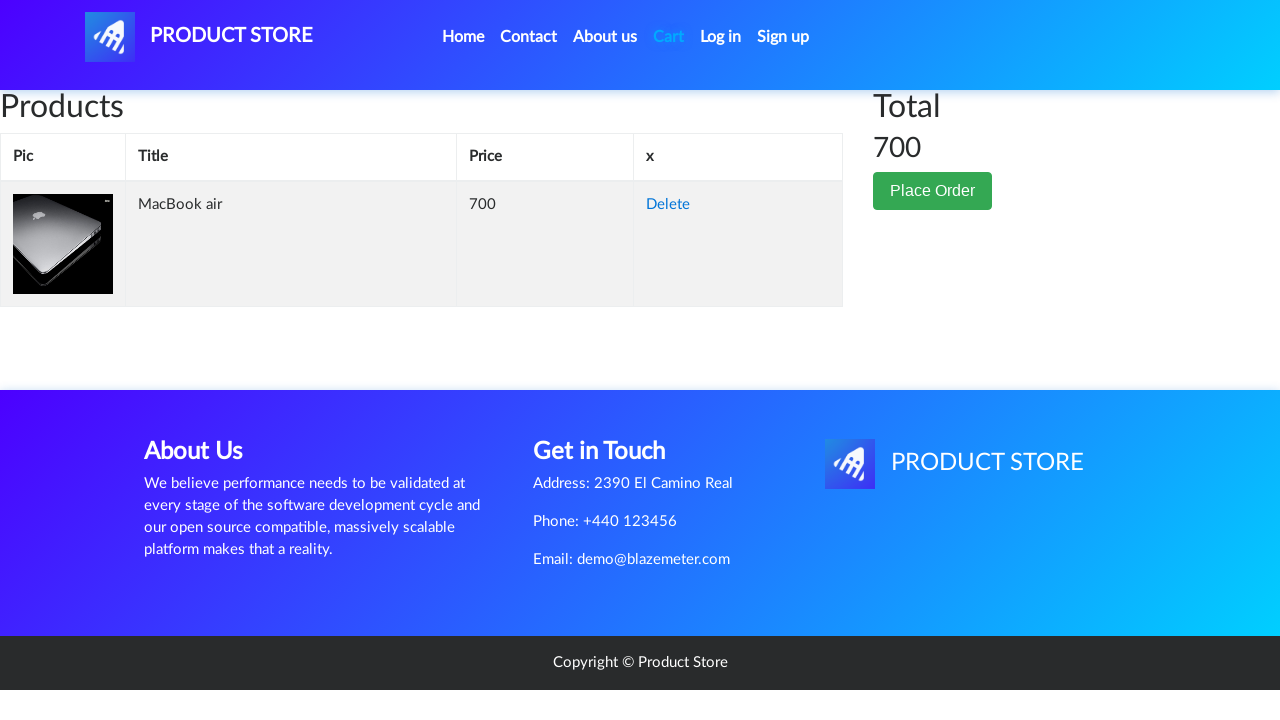

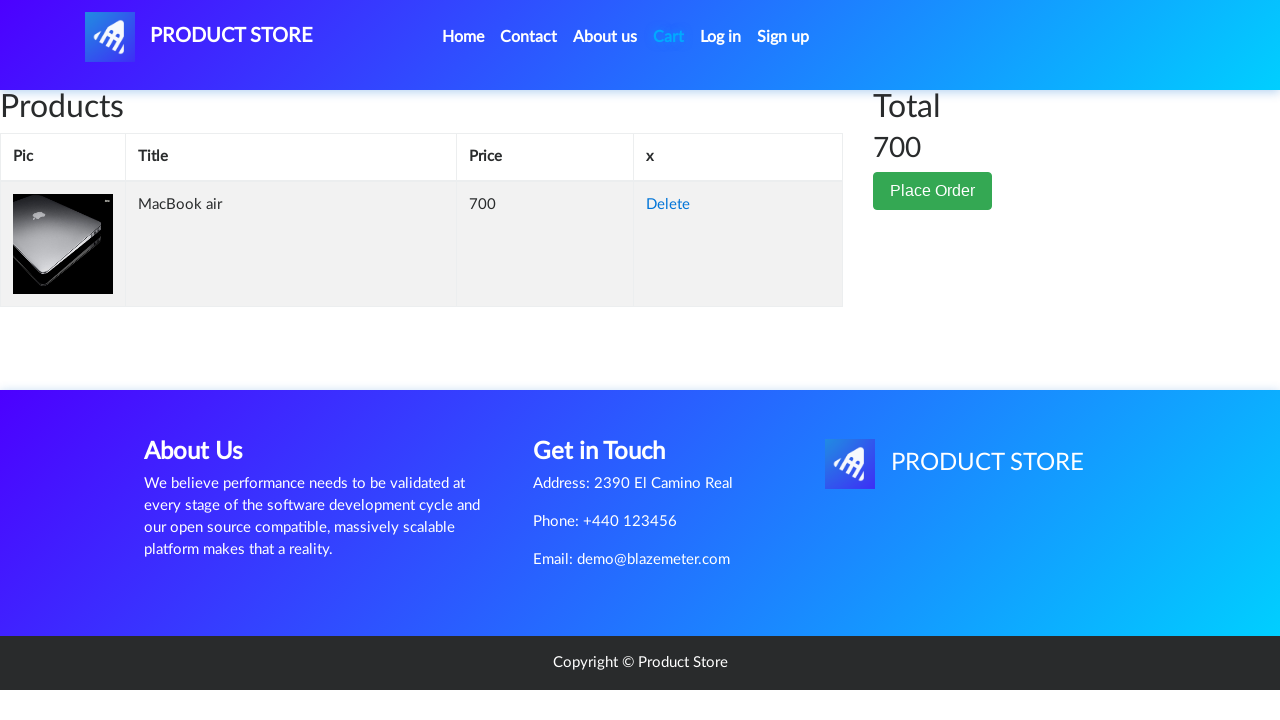